Tests drag and drop functionality by dragging an element from one location and dropping it into a target container

Starting URL: https://grotechminds.com/drag-and-drop/

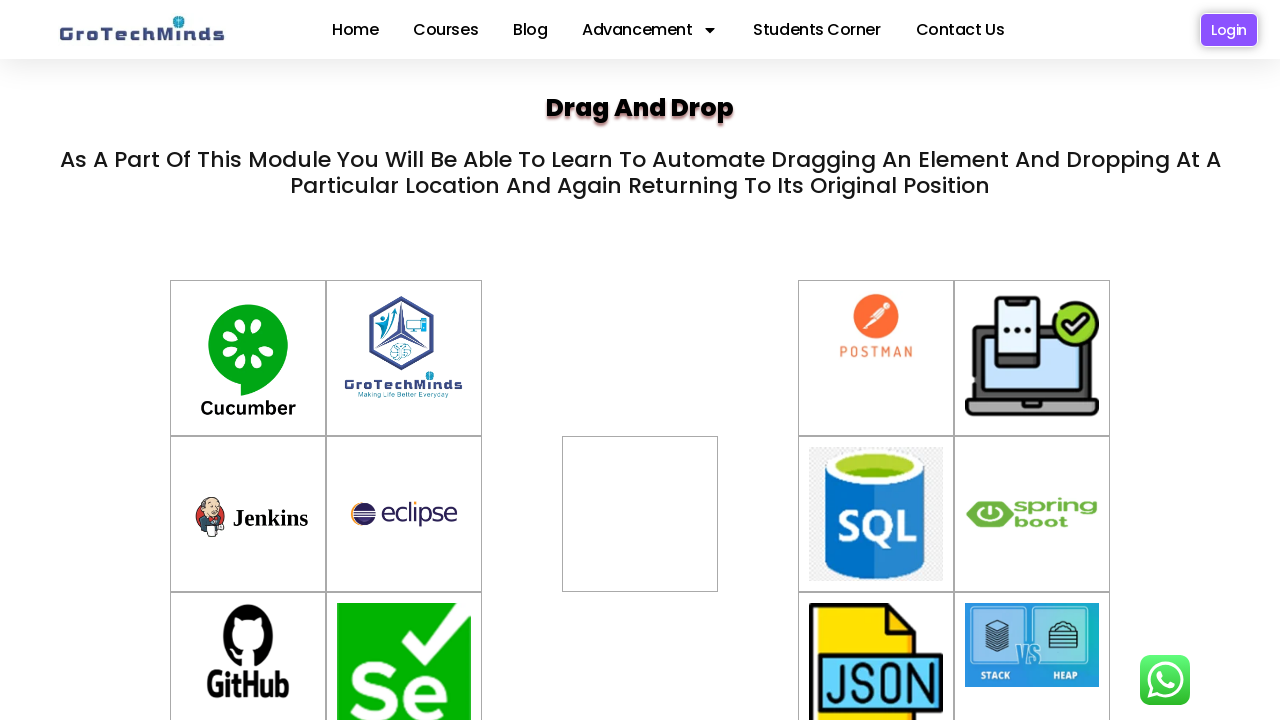

Located source element with id 'drag11' to be dragged
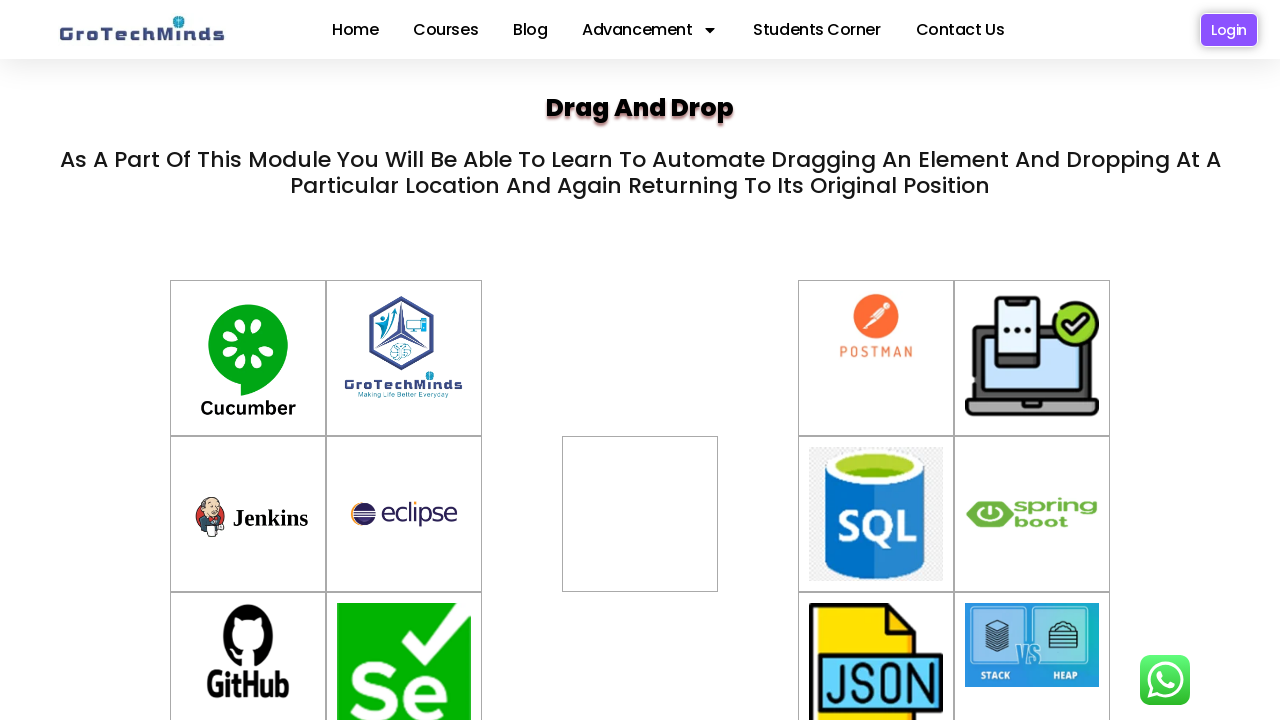

Located target element with id 'div2' for drop destination
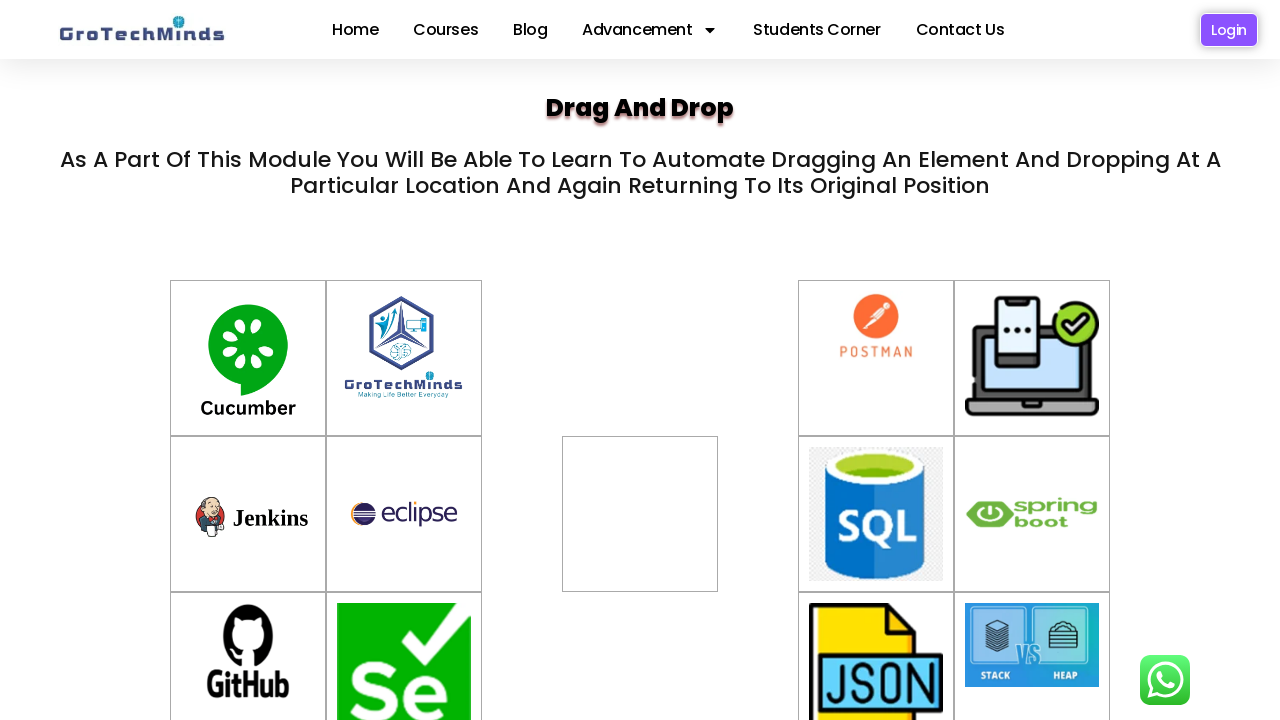

Dragged element from source location and dropped it into target container at (640, 494)
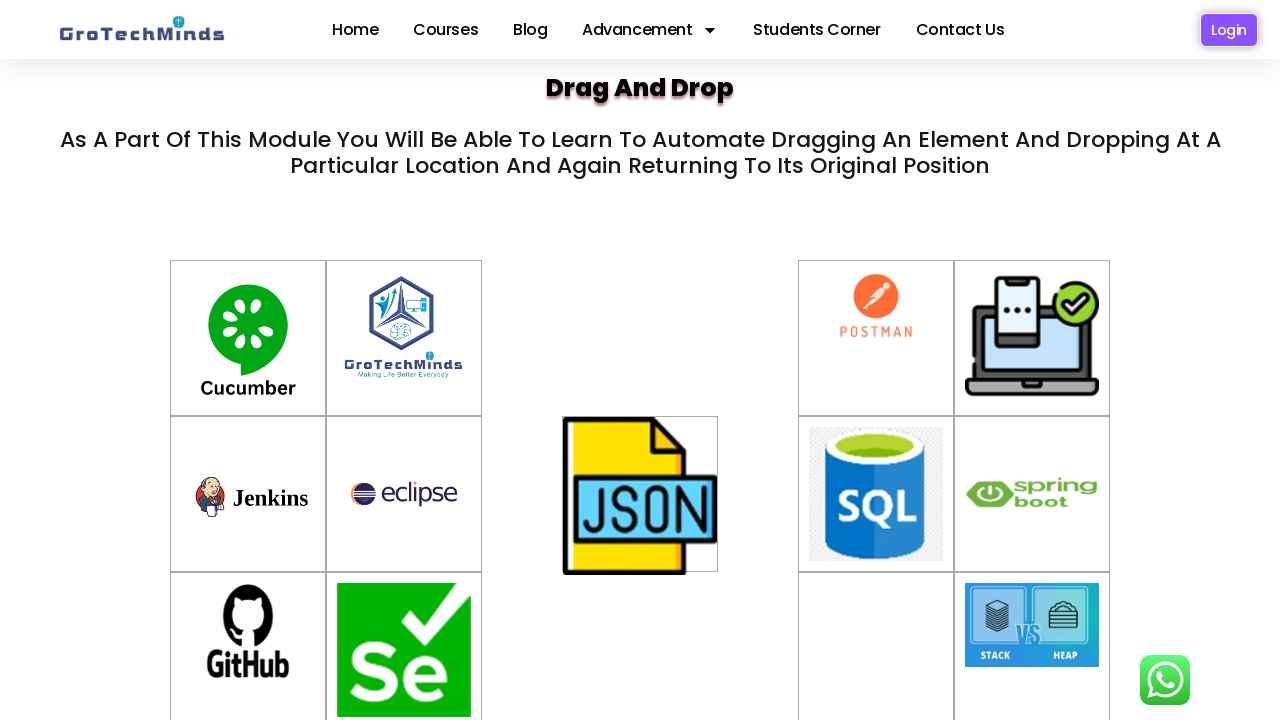

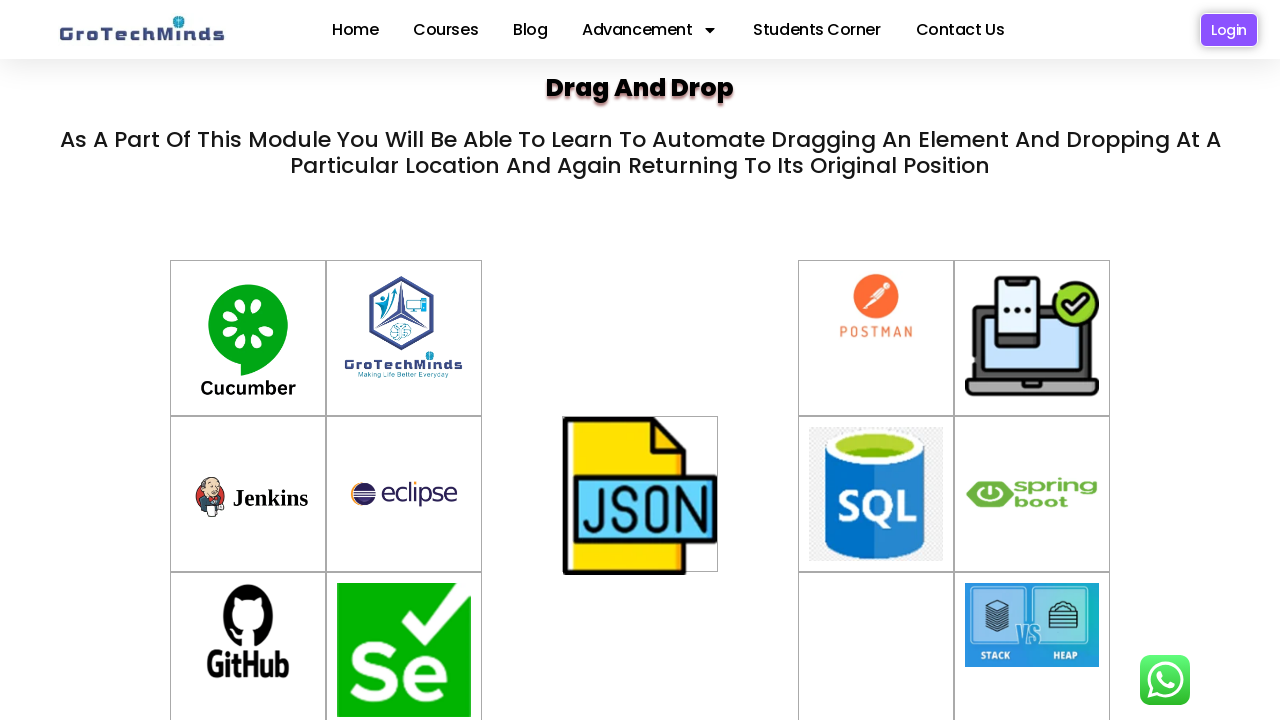